Tests mouse hover functionality on the "Our Locations" navigation menu item to reveal dropdown content

Starting URL: https://www.mountsinai.org/

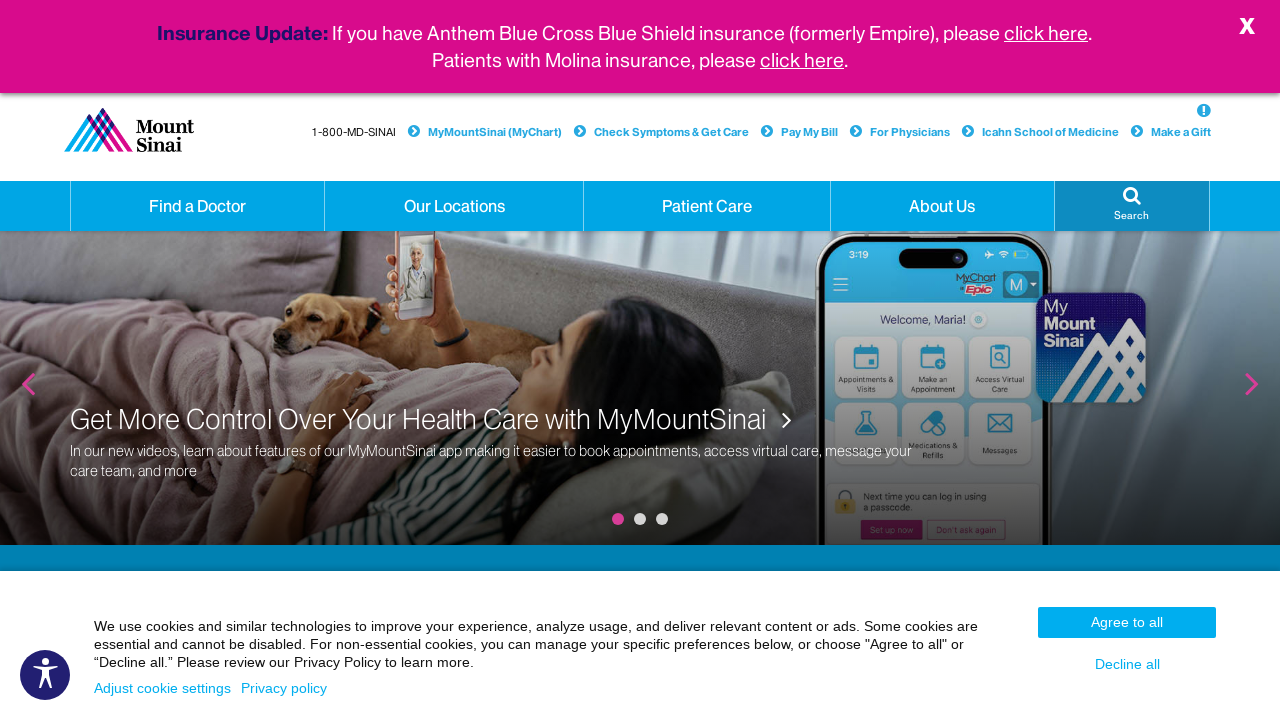

Located 'Our Locations' navigation menu item
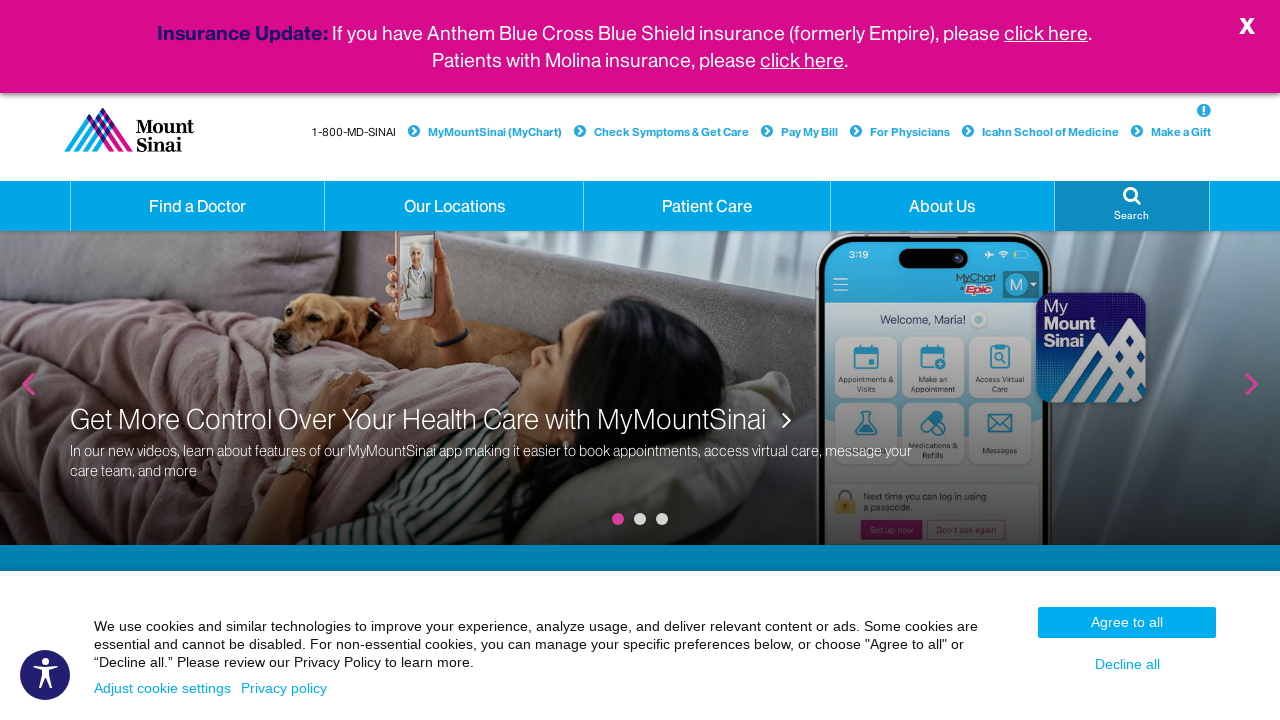

Hovered over 'Our Locations' menu item at (454, 206) on xpath=//a[normalize-space(text())='Our Locations' and @class='hidden-xs dropdown
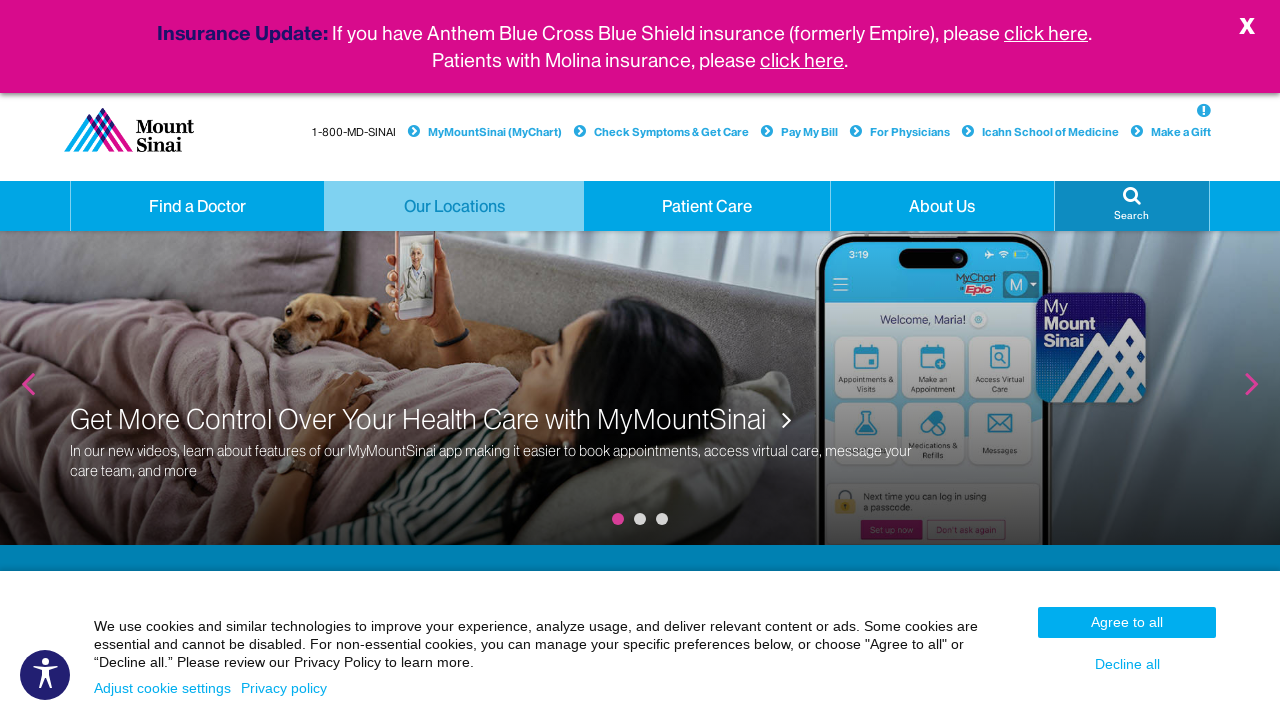

Waited 2 seconds for dropdown menu to appear
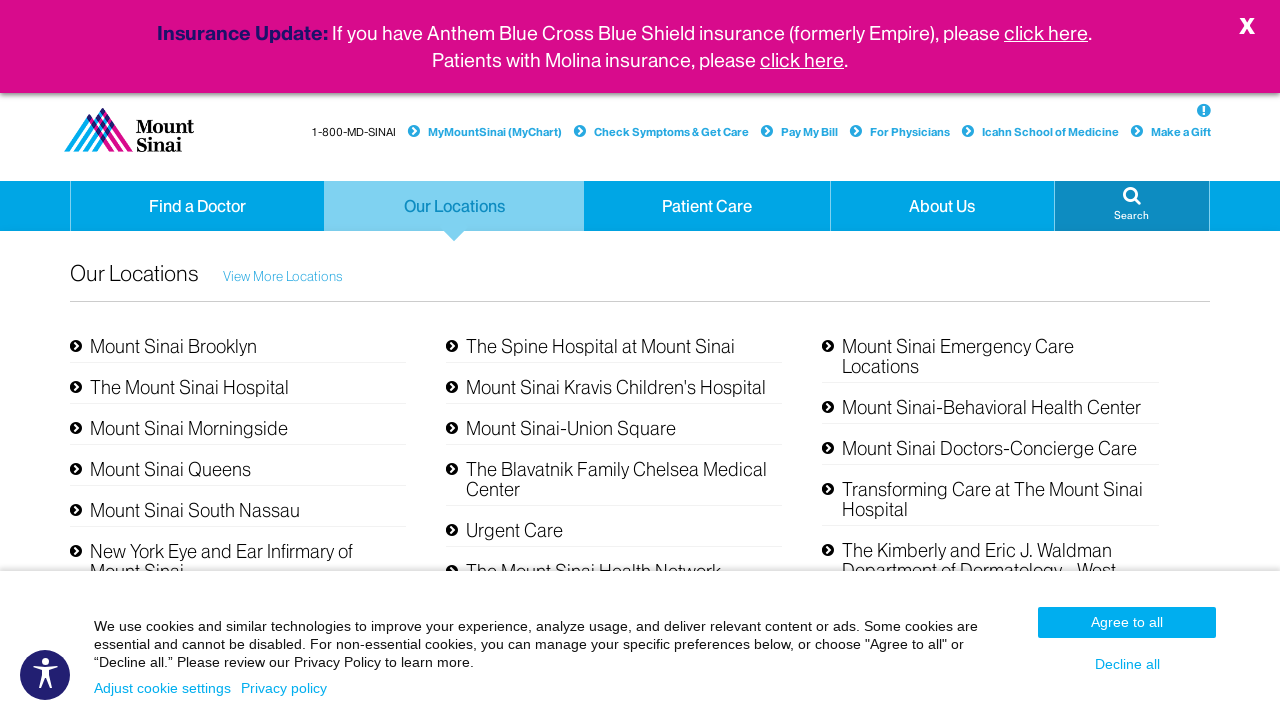

Retrieved text content from 'Our Locations' element: '
                            
                            Our Locations
                        '
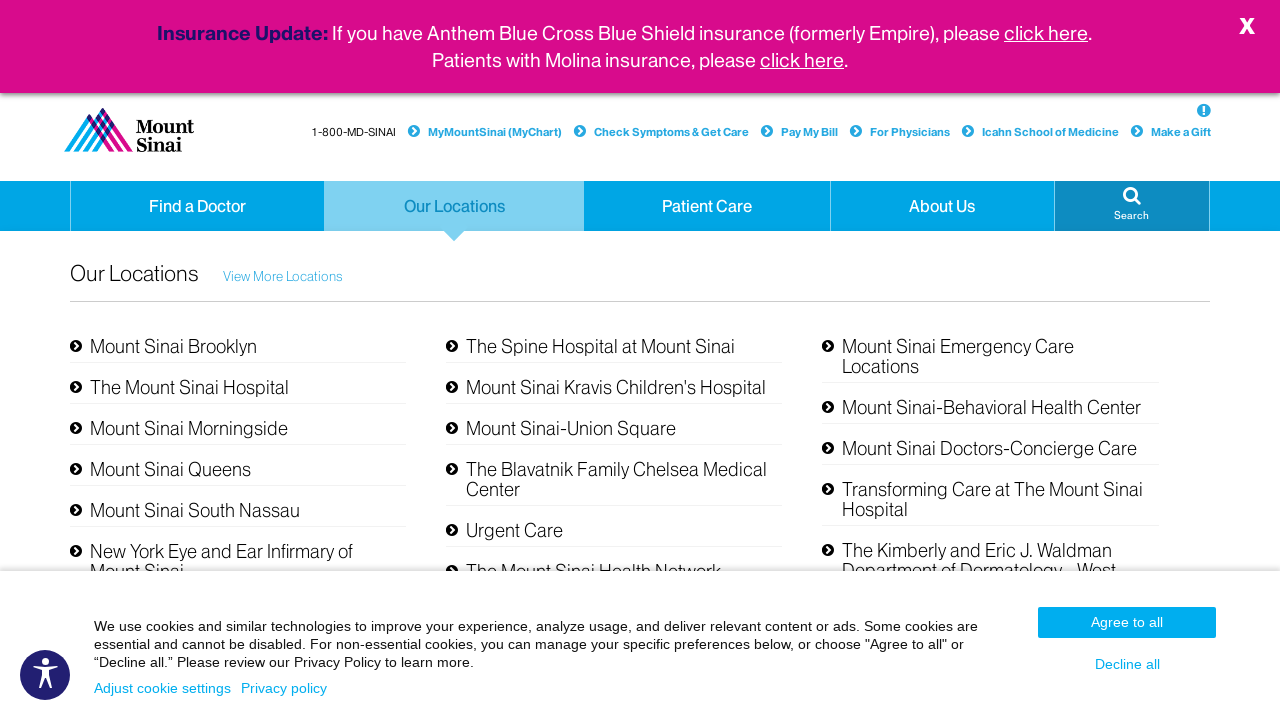

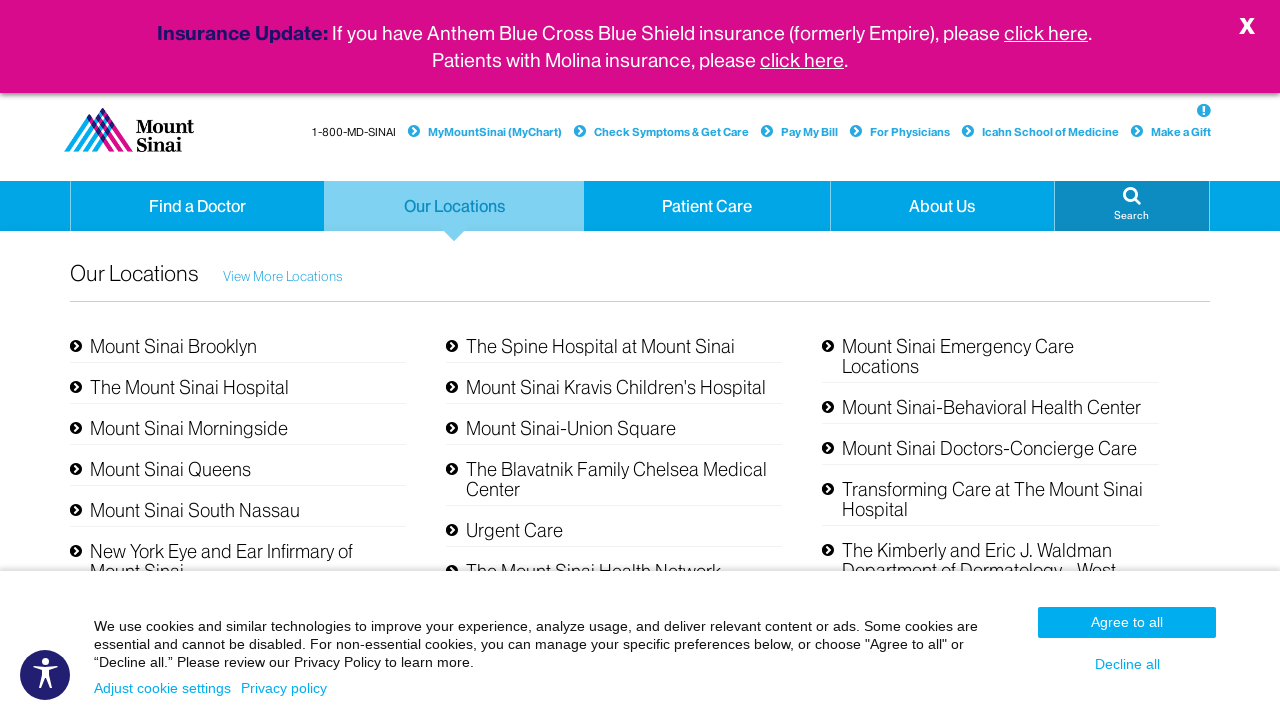